Tests hover functionality on the first user image, verifies the revealed text shows "name: user1", then clicks the profile link

Starting URL: http://the-internet.herokuapp.com/hovers

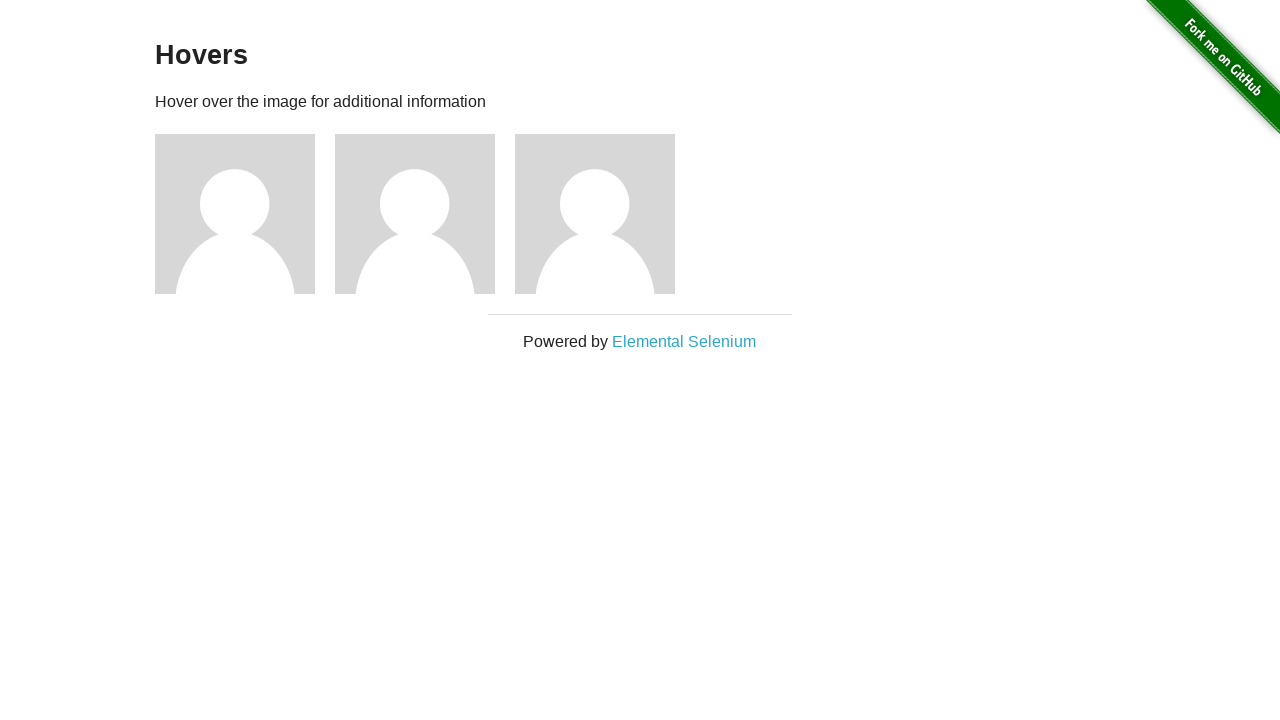

Hovered over the first user image at (235, 214) on #content > div > div:nth-child(3) > img
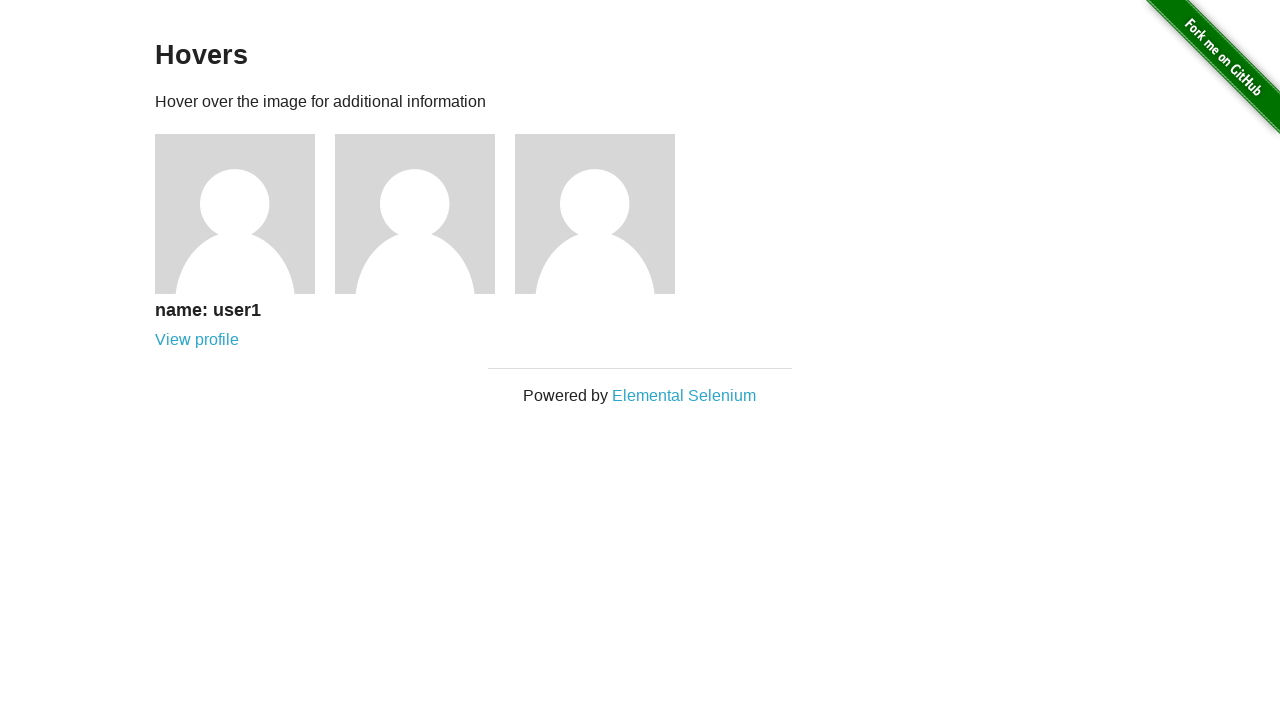

User name element appeared after hover
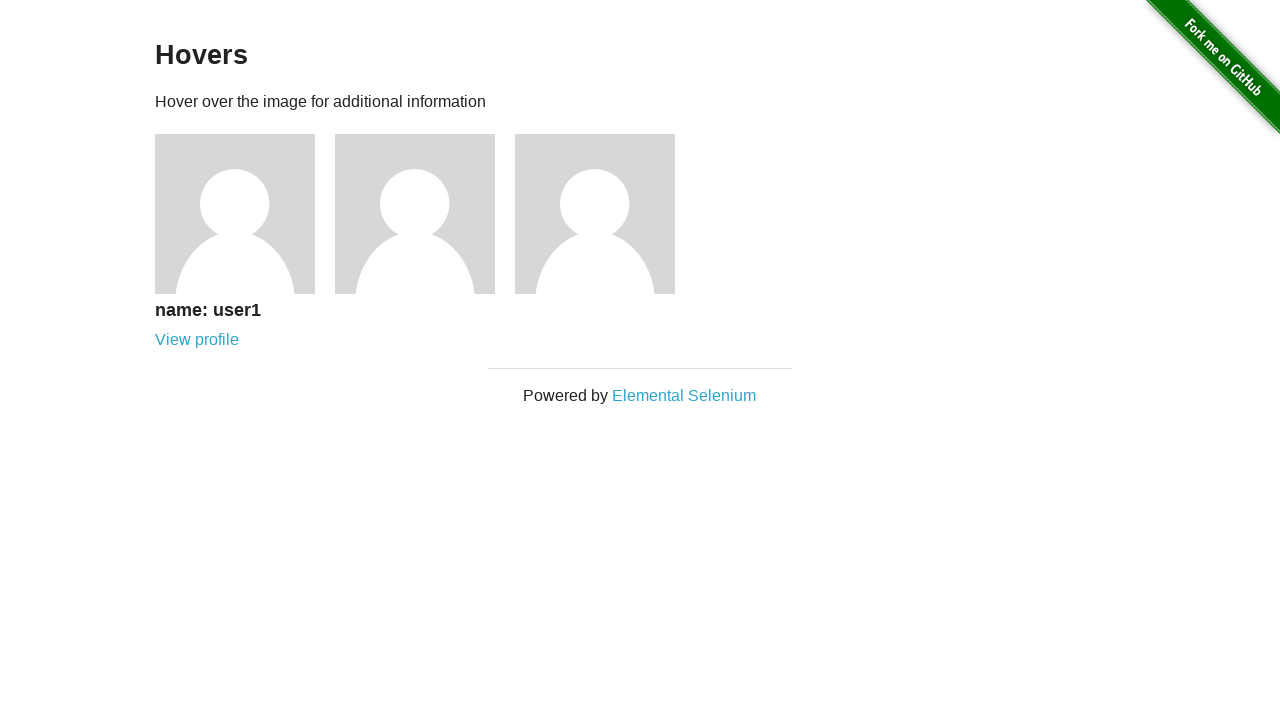

Verified revealed text shows 'name: user1'
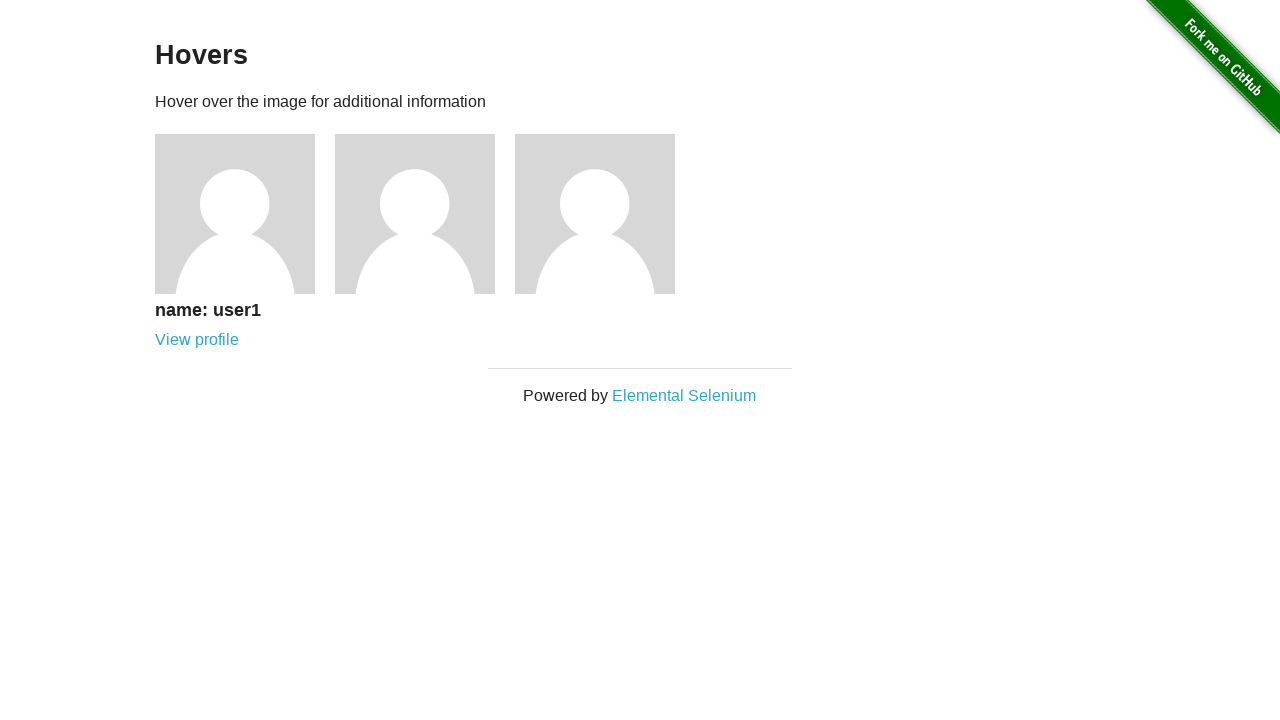

Clicked the View profile link at (197, 340) on text=View profile
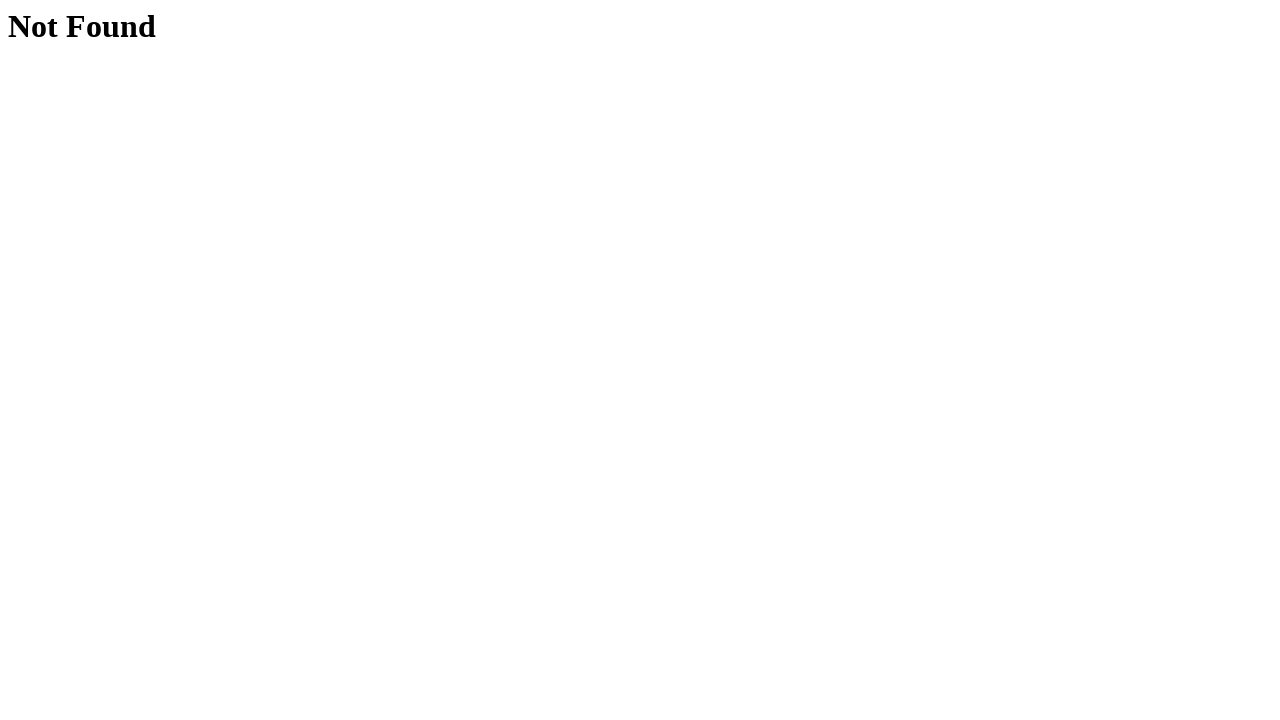

Navigated to profile page and h1 element loaded
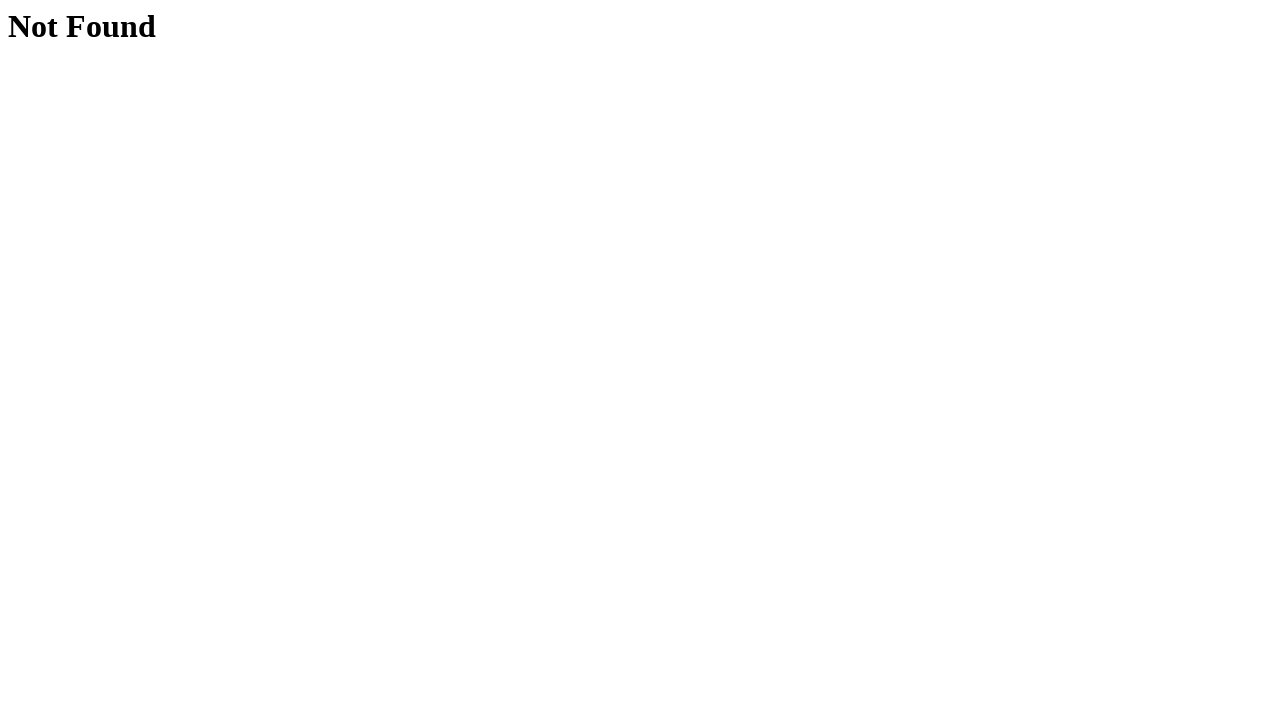

Verified profile page displays 'Not Found' heading
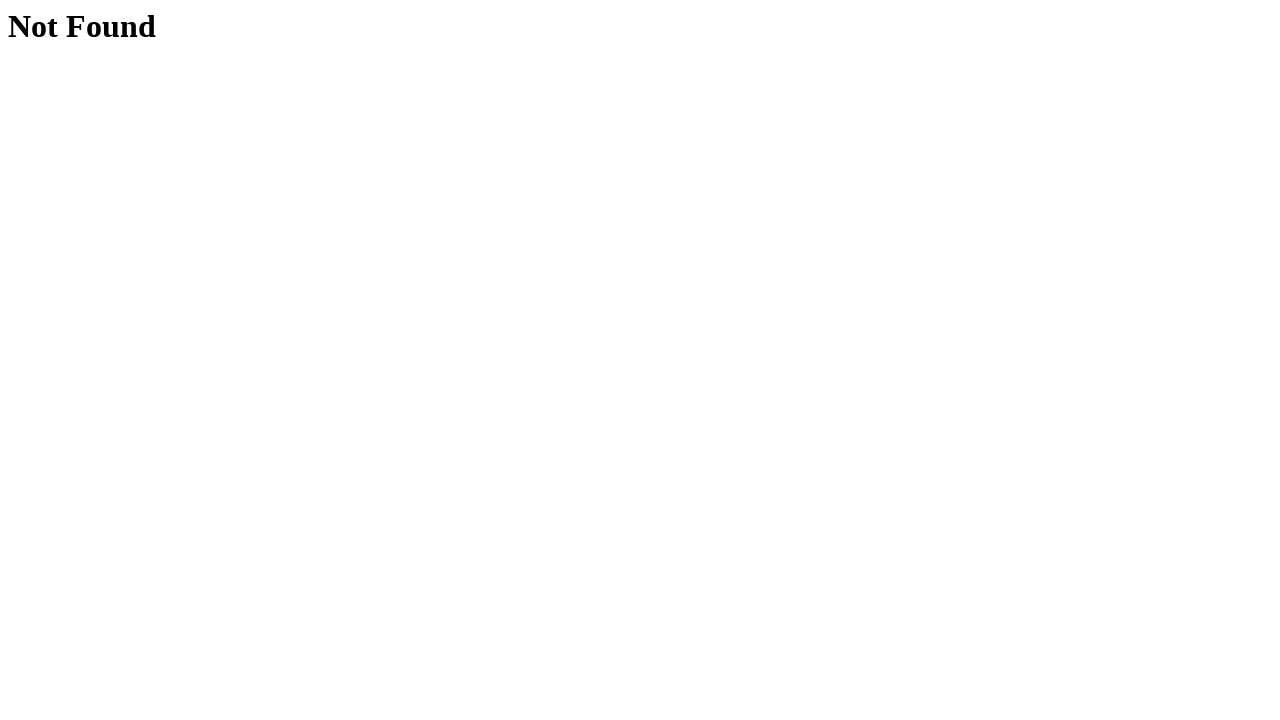

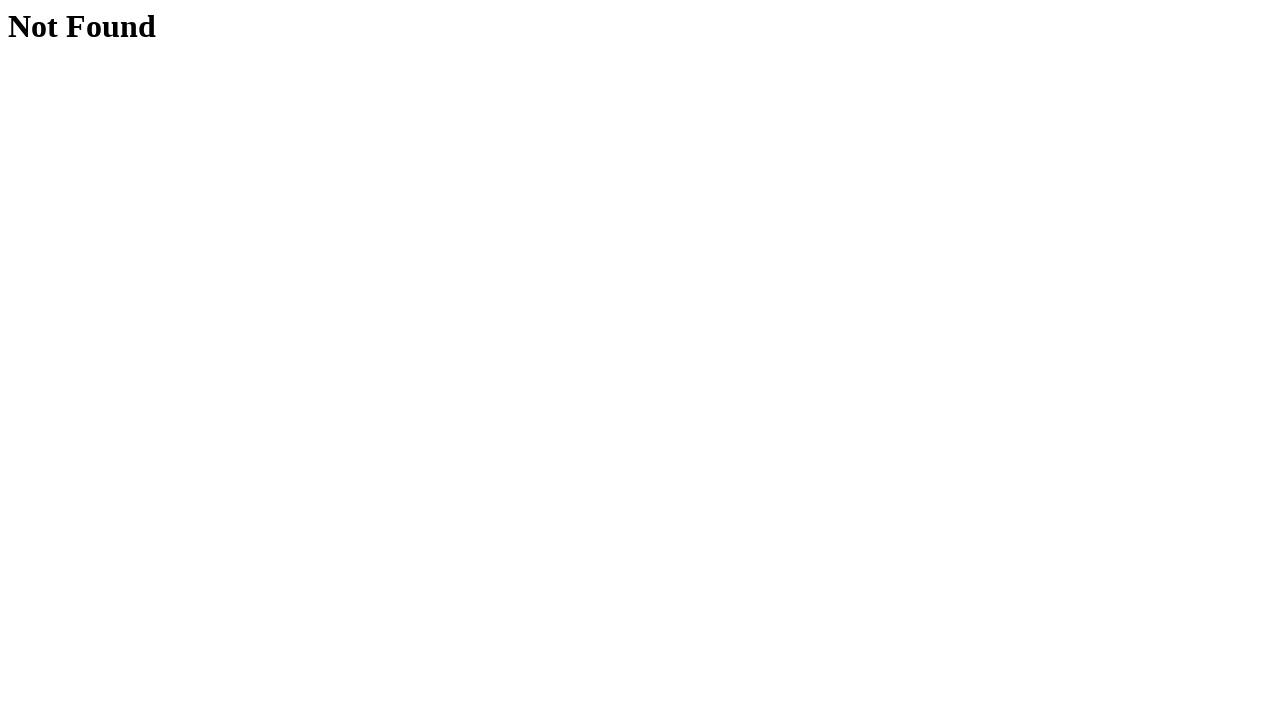